Tests confirmation alert with OK and Cancel options by dismissing the alert

Starting URL: https://demo.automationtesting.in/Alerts.html

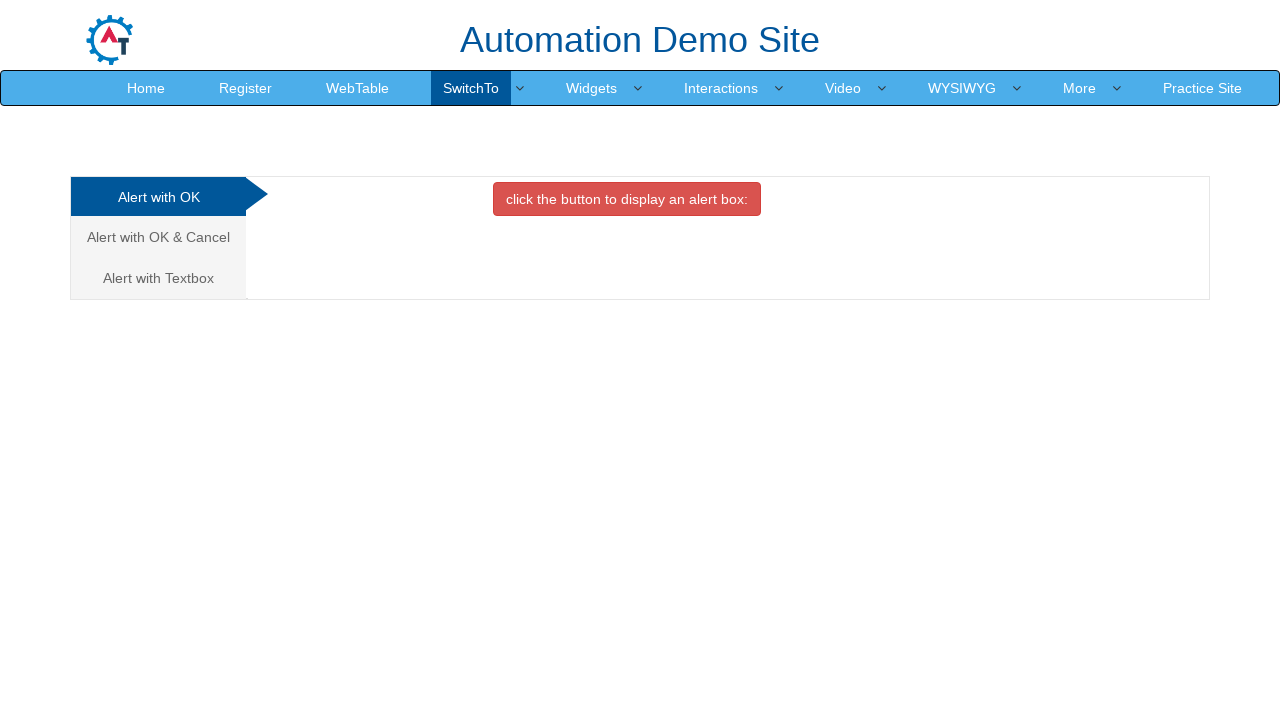

Clicked on 'Alert with OK & Cancel' tab at (158, 237) on xpath=//a[normalize-space()='Alert with OK & Cancel']
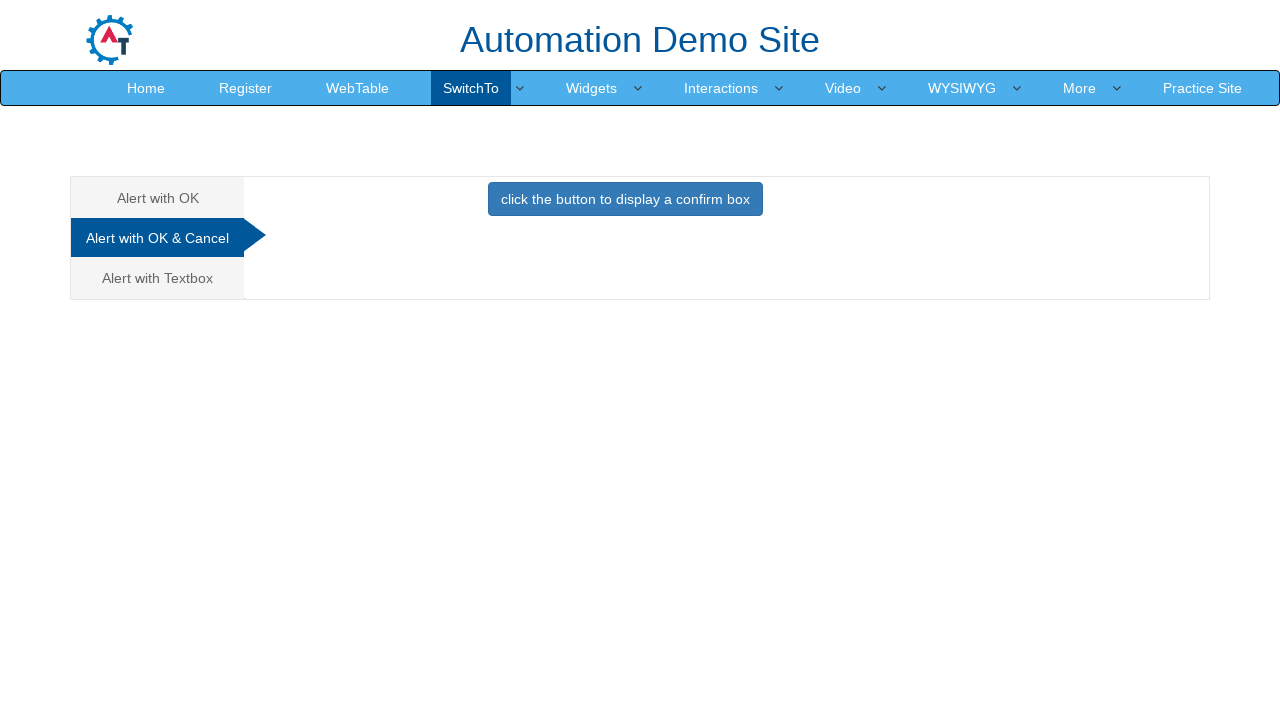

Clicked button to trigger confirmation alert at (625, 199) on xpath=//button[@class='btn btn-primary']
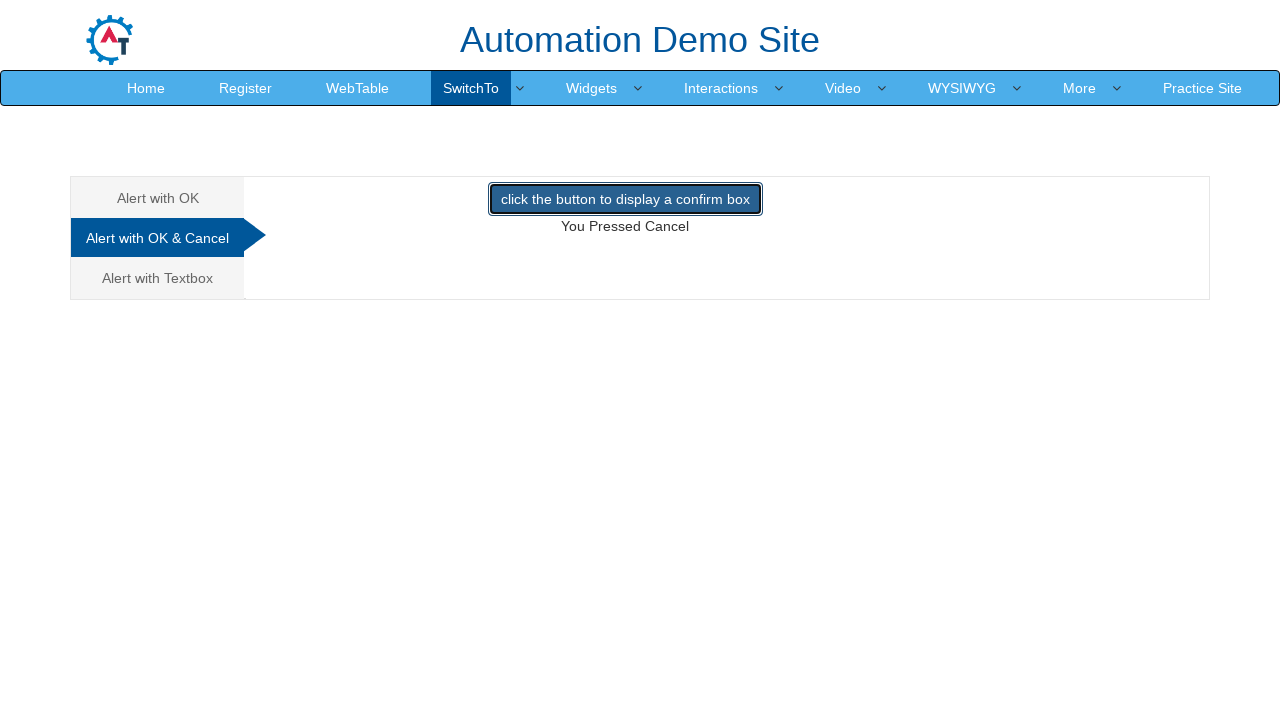

Dismissed the confirmation alert by clicking Cancel
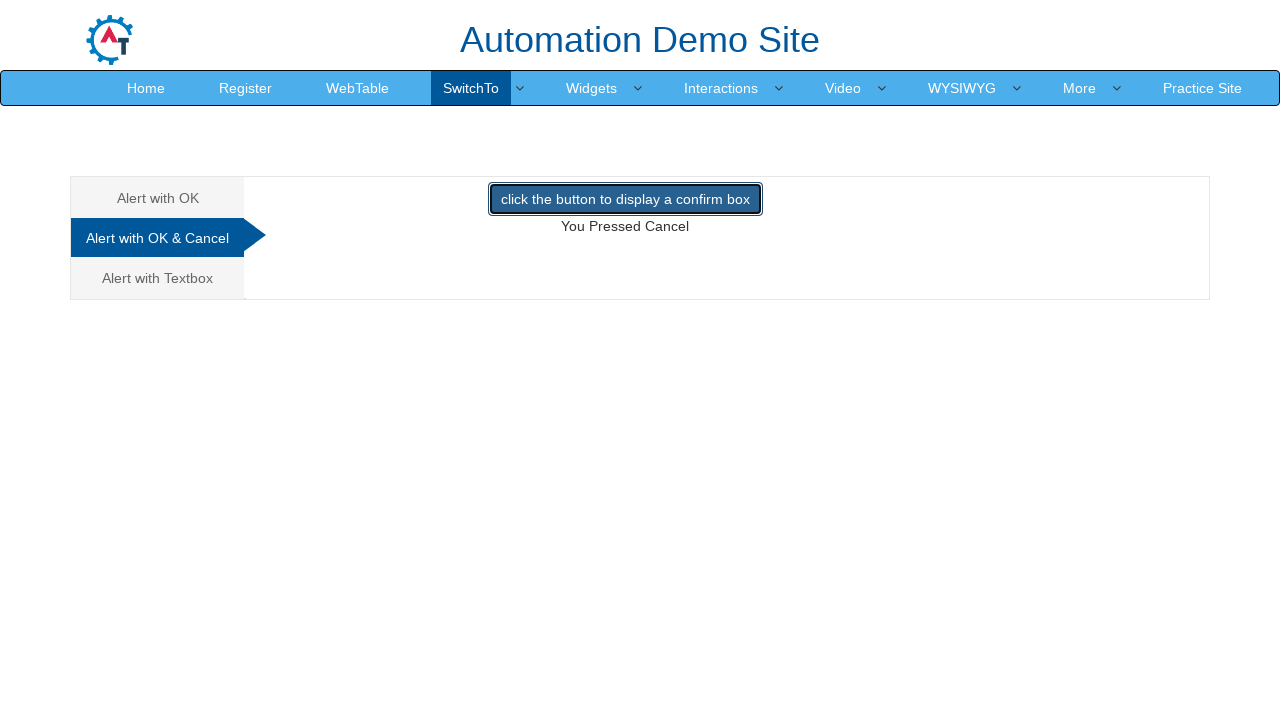

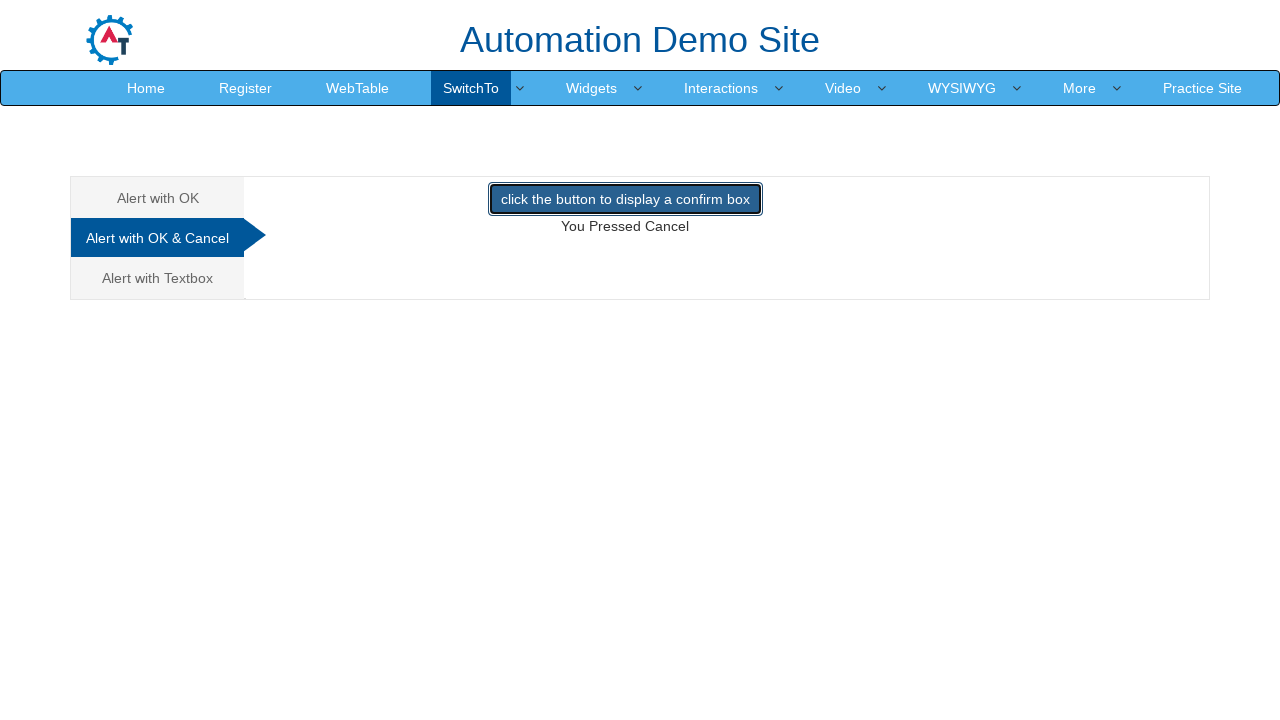